Tests handling of a confirm dialog popup by clicking a button that triggers the dialog and accepting it

Starting URL: https://testautomationpractice.blogspot.com/

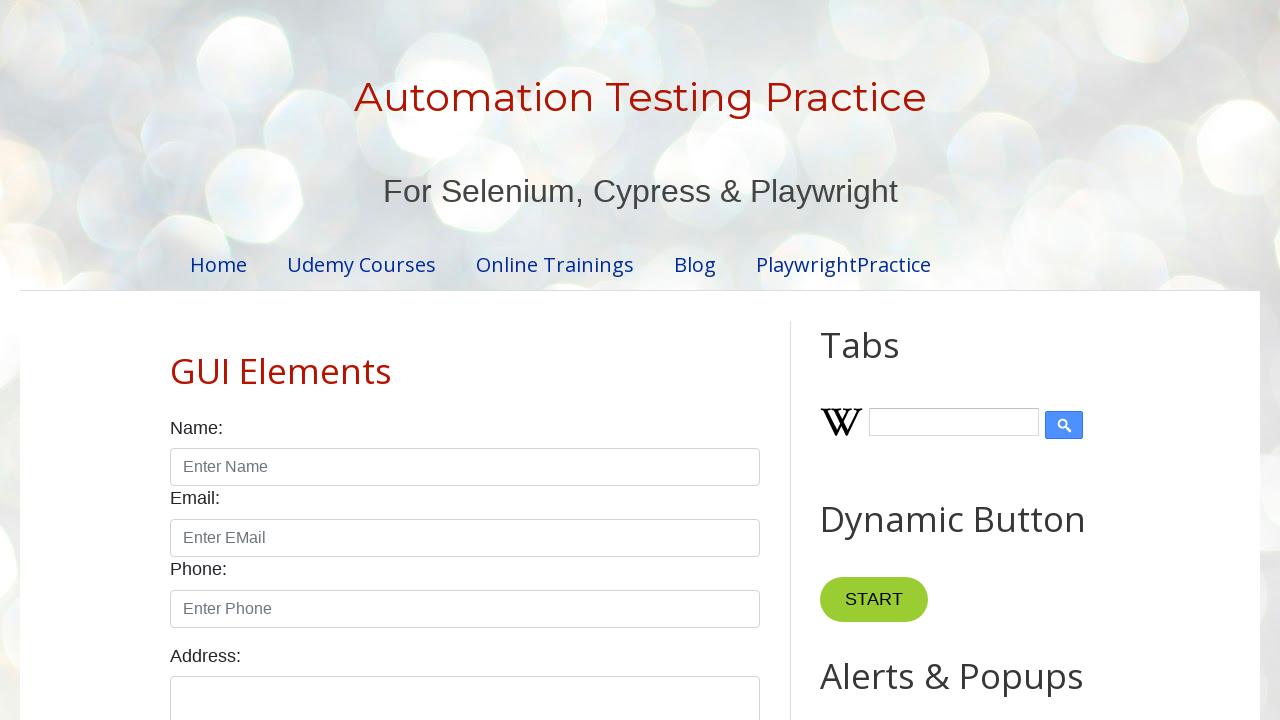

Set up dialog handler to accept confirm dialogs
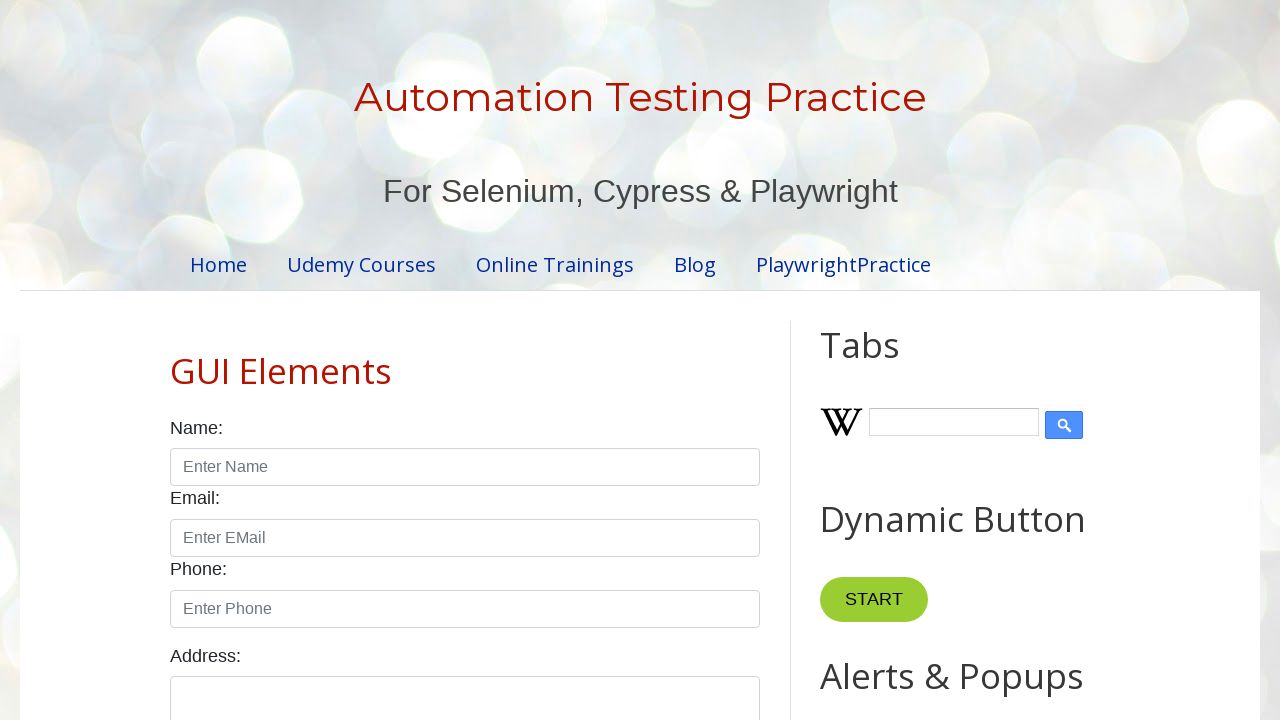

Clicked confirm button to trigger dialog at (912, 360) on #confirmBtn
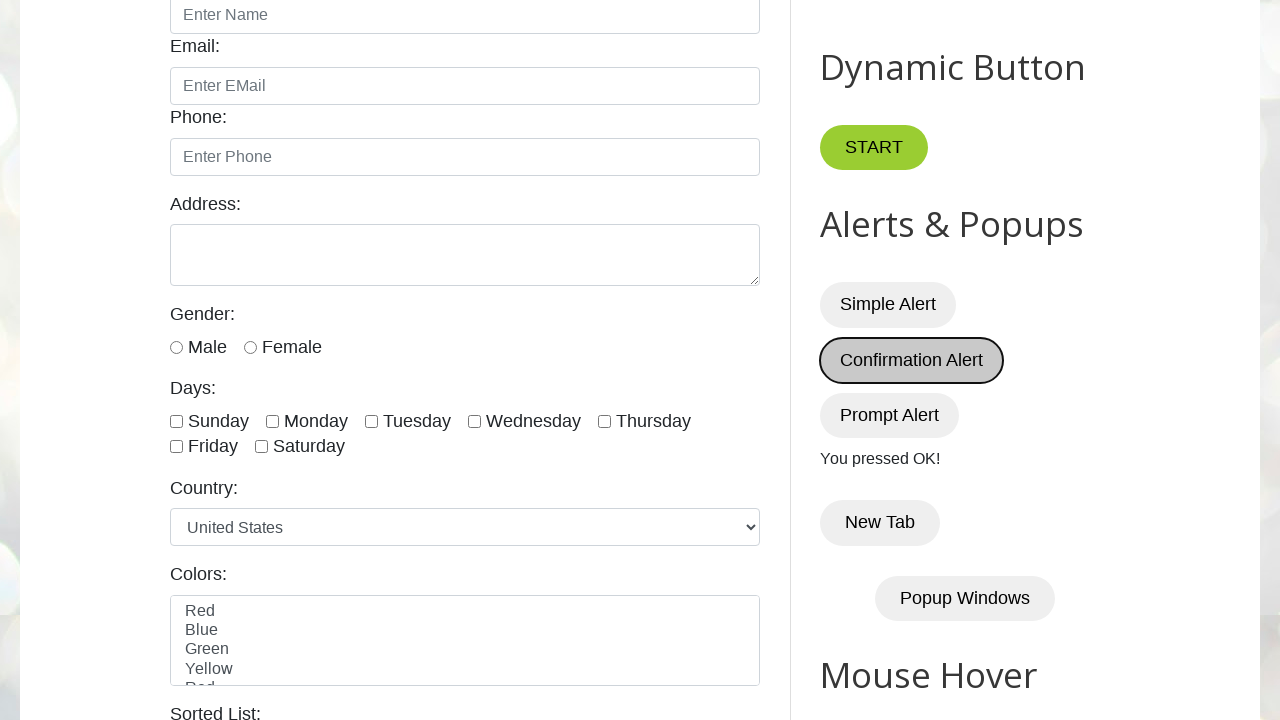

Waited 2 seconds for dialog handling to complete
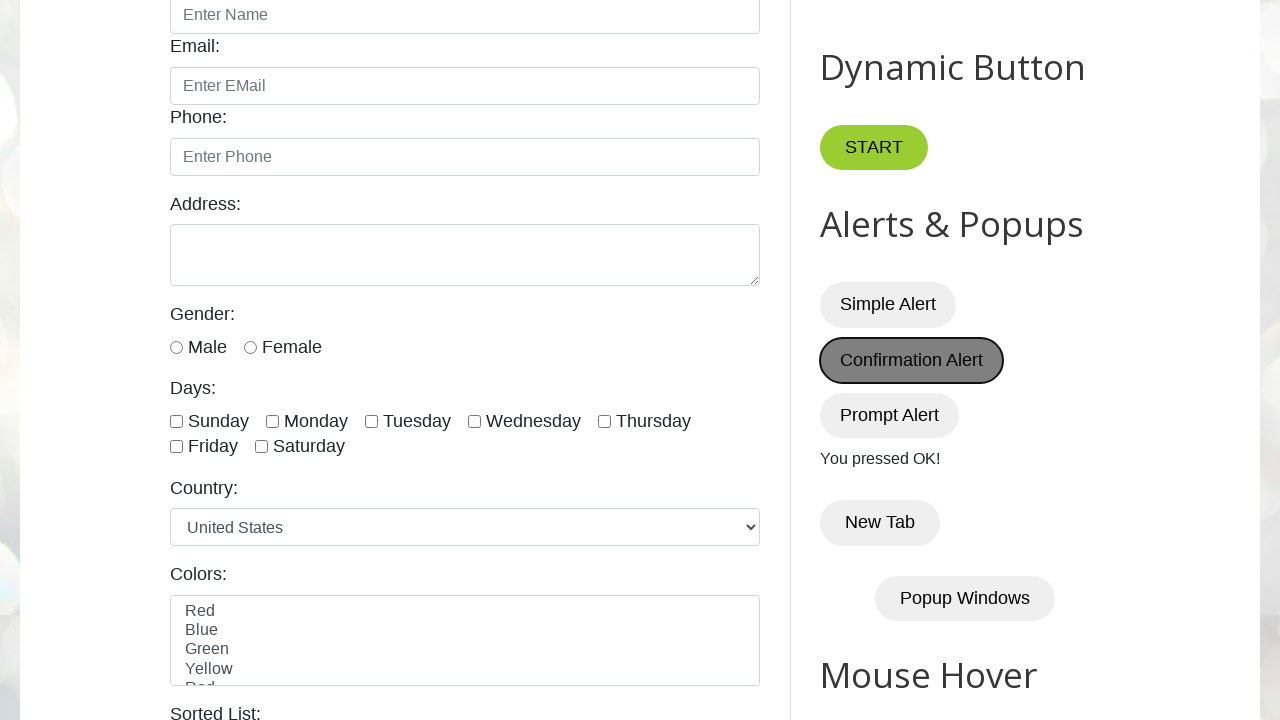

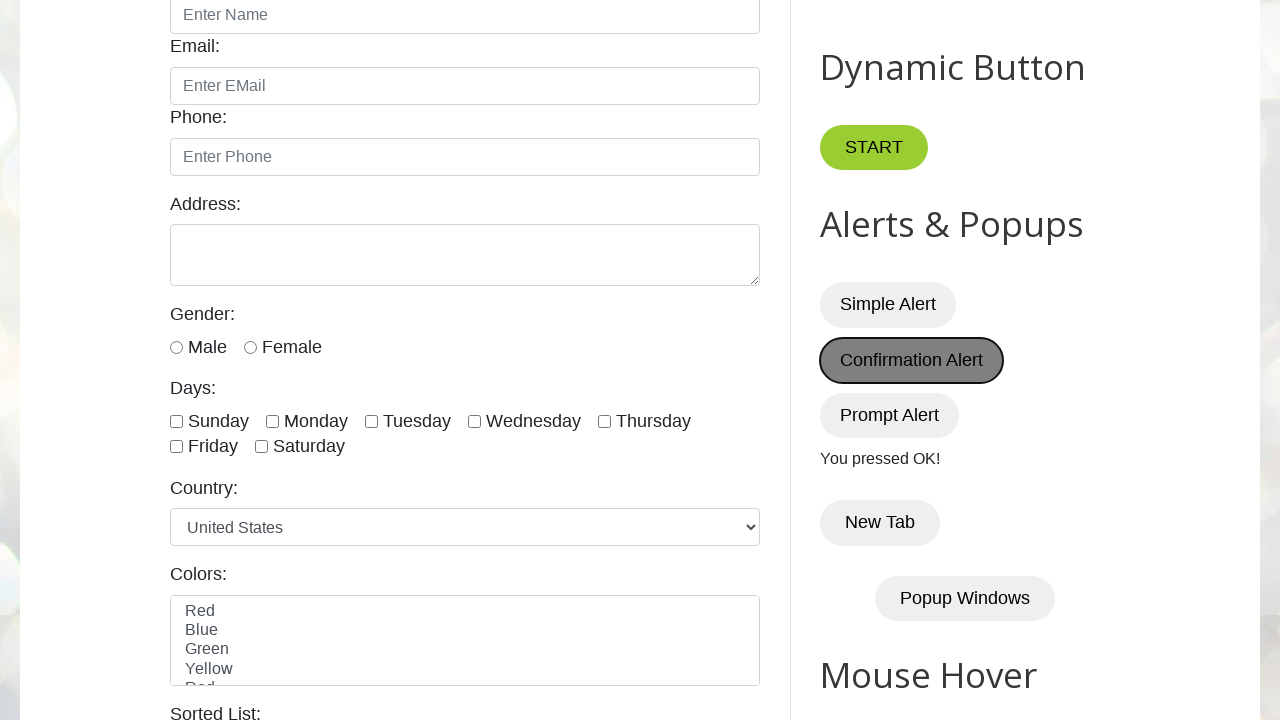